Tests file download functionality by navigating to a download page, clicking on a download link, and verifying the file is downloaded.

Starting URL: https://the-internet.herokuapp.com/download

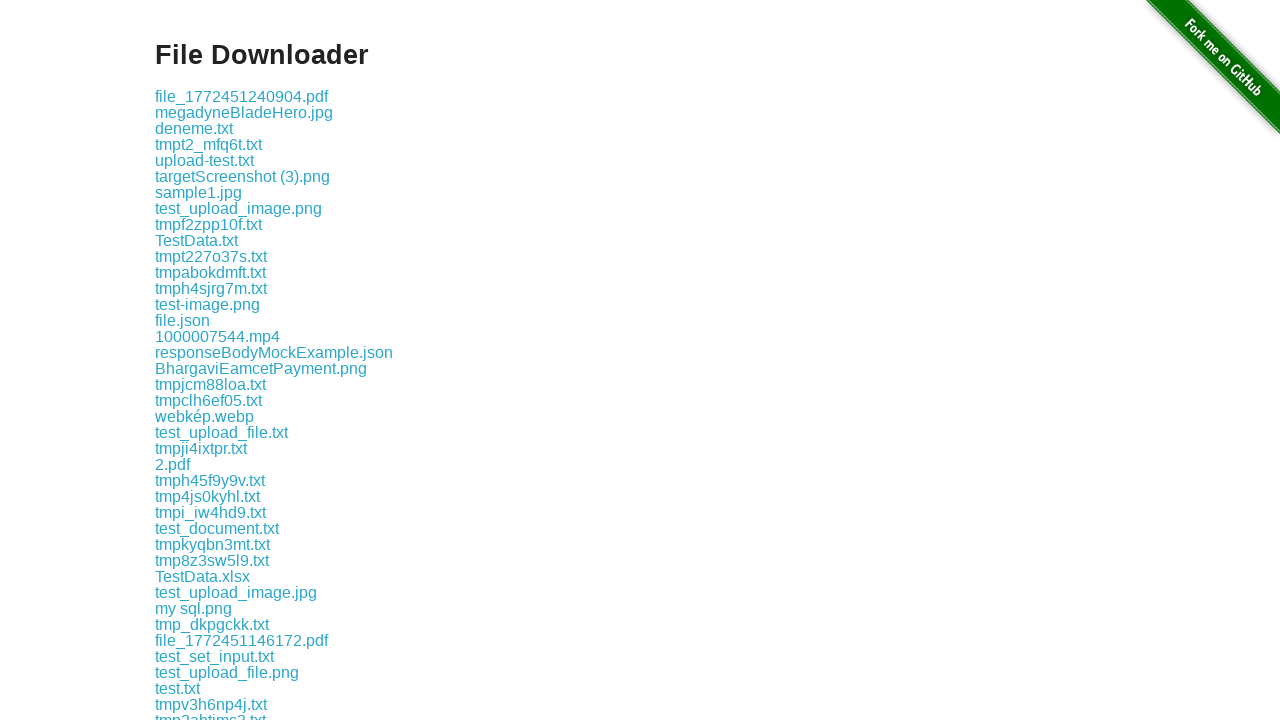

Navigated to download page
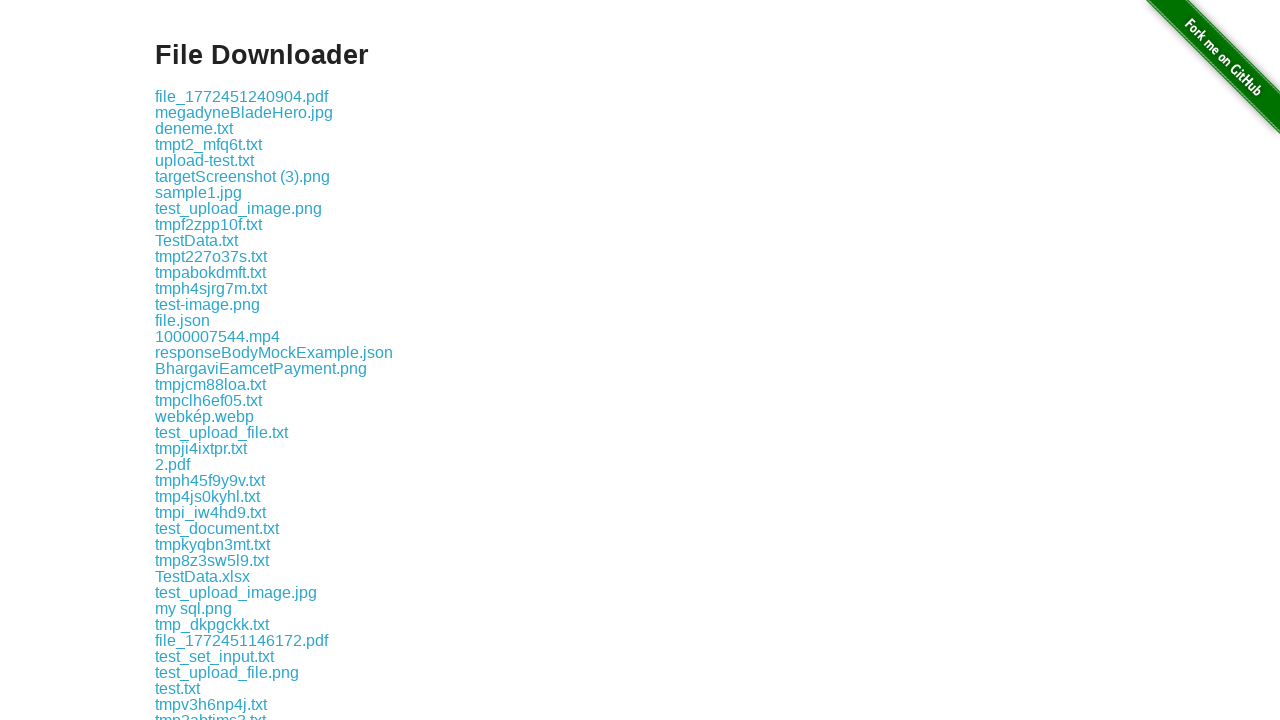

Download link appeared on page
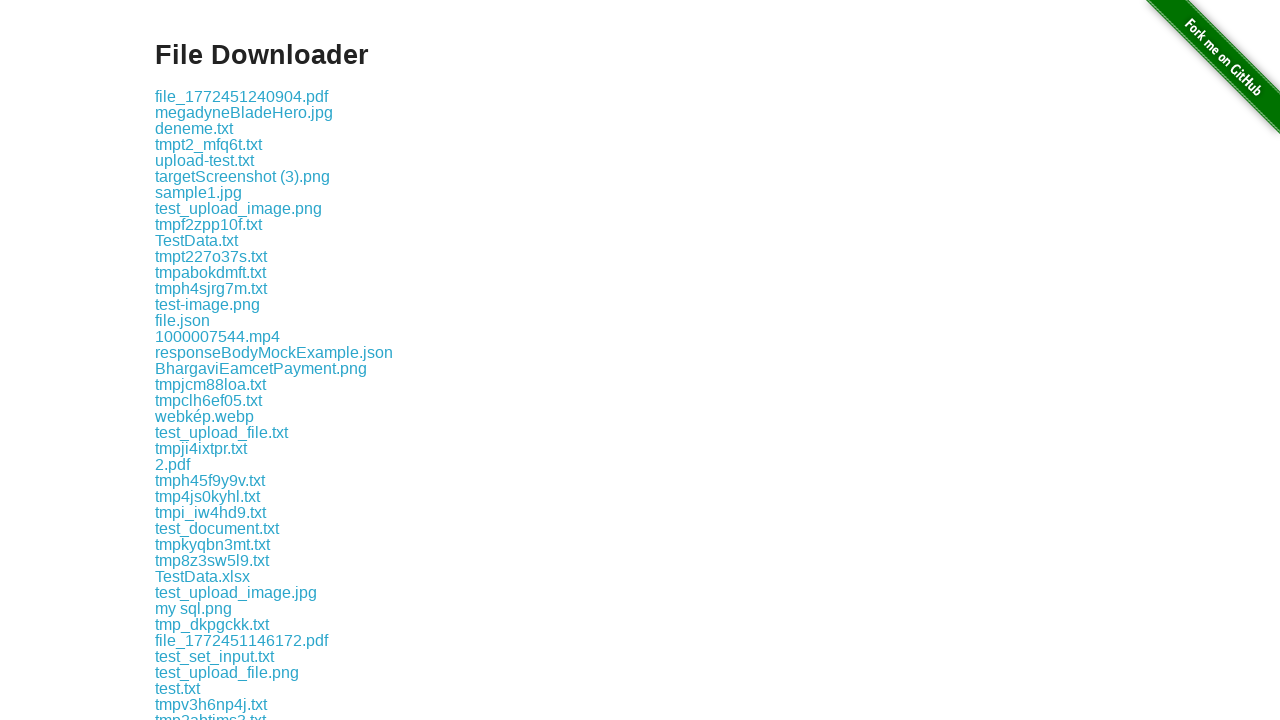

Clicked the first download link at (242, 96) on .example a >> nth=0
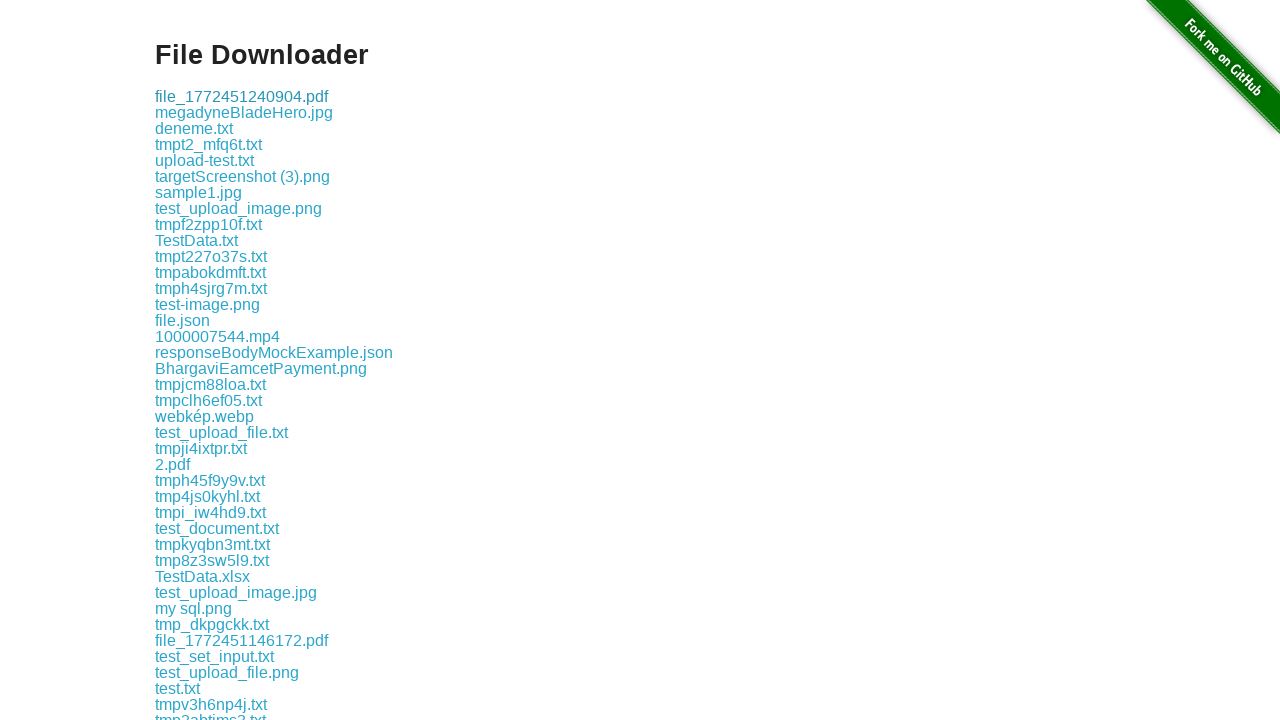

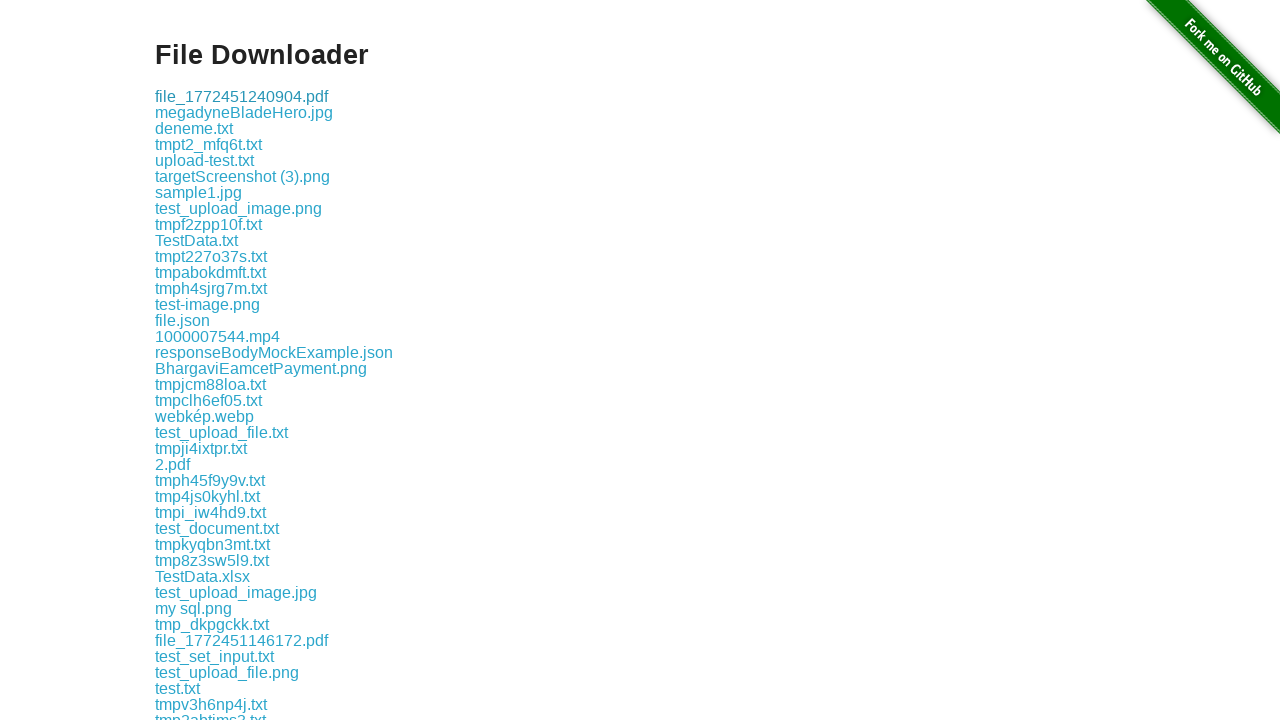